Tests window switching functionality by clicking a button that opens a new tab, switching between windows, and returning to the original window

Starting URL: https://formy-project.herokuapp.com/switch-window

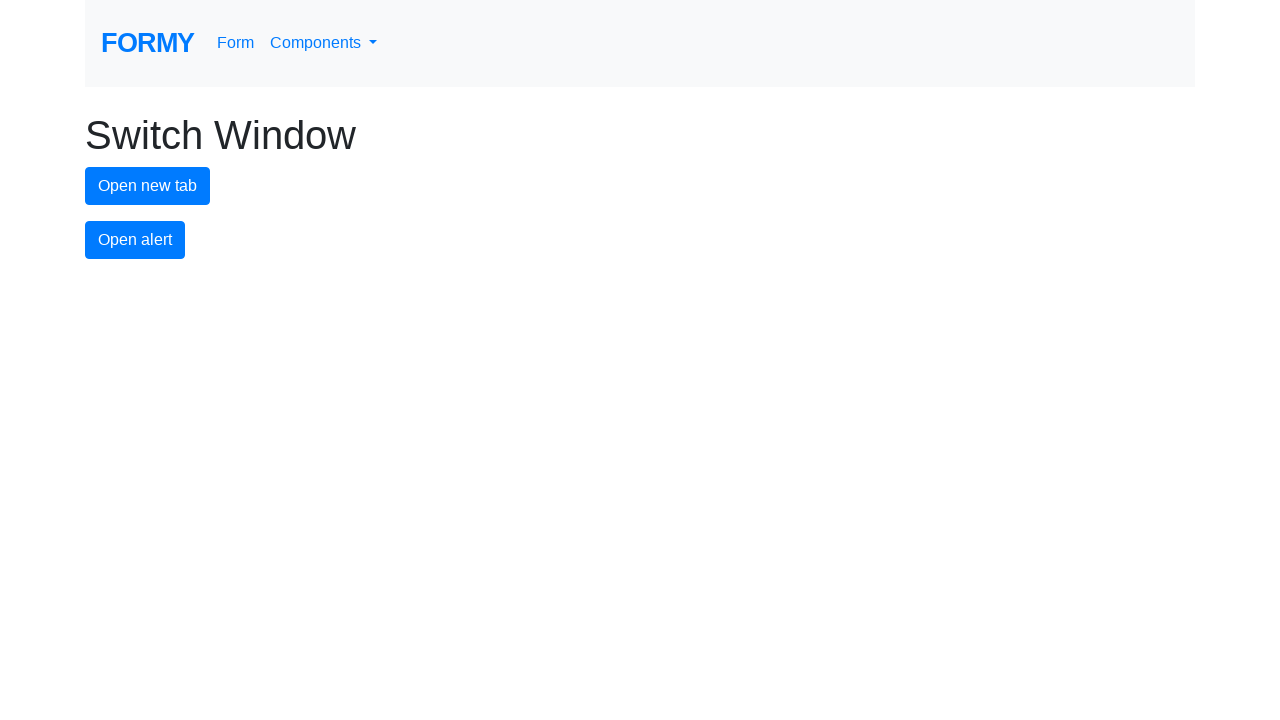

Clicked button to open new tab at (148, 186) on #new-tab-button
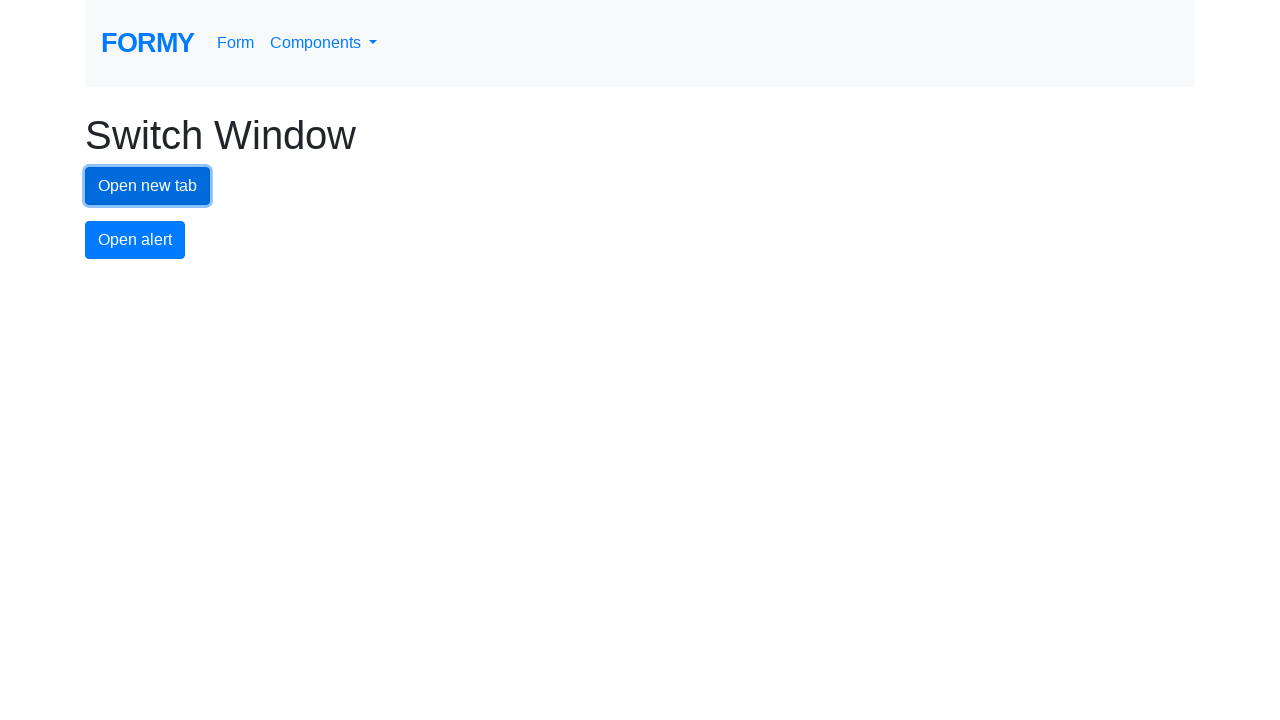

Waited for new tab to open
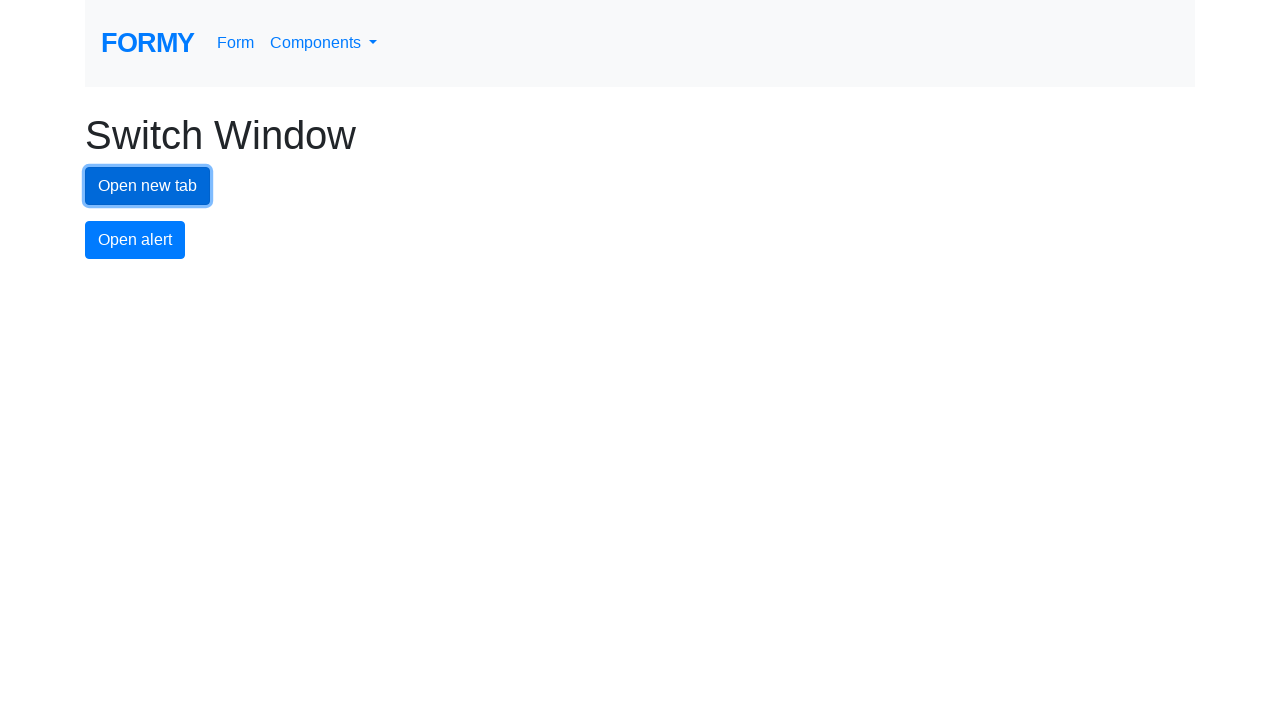

Retrieved all open pages/tabs
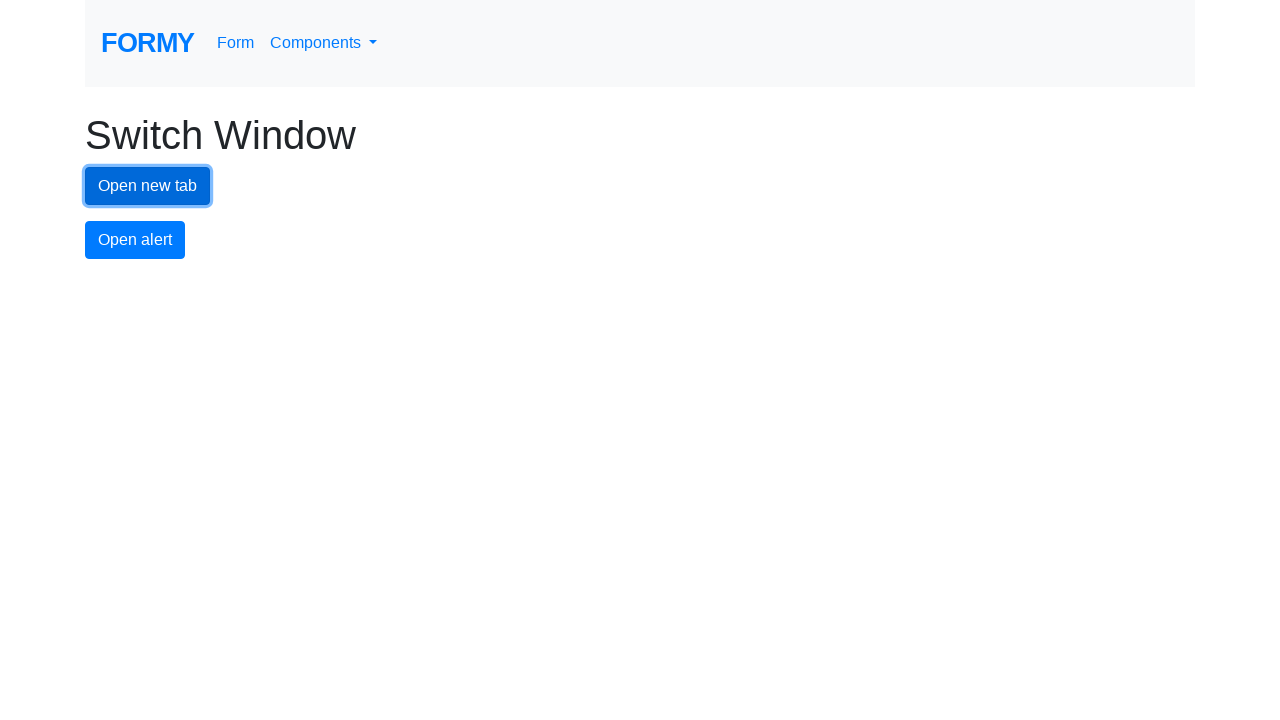

Switched focus to new tab
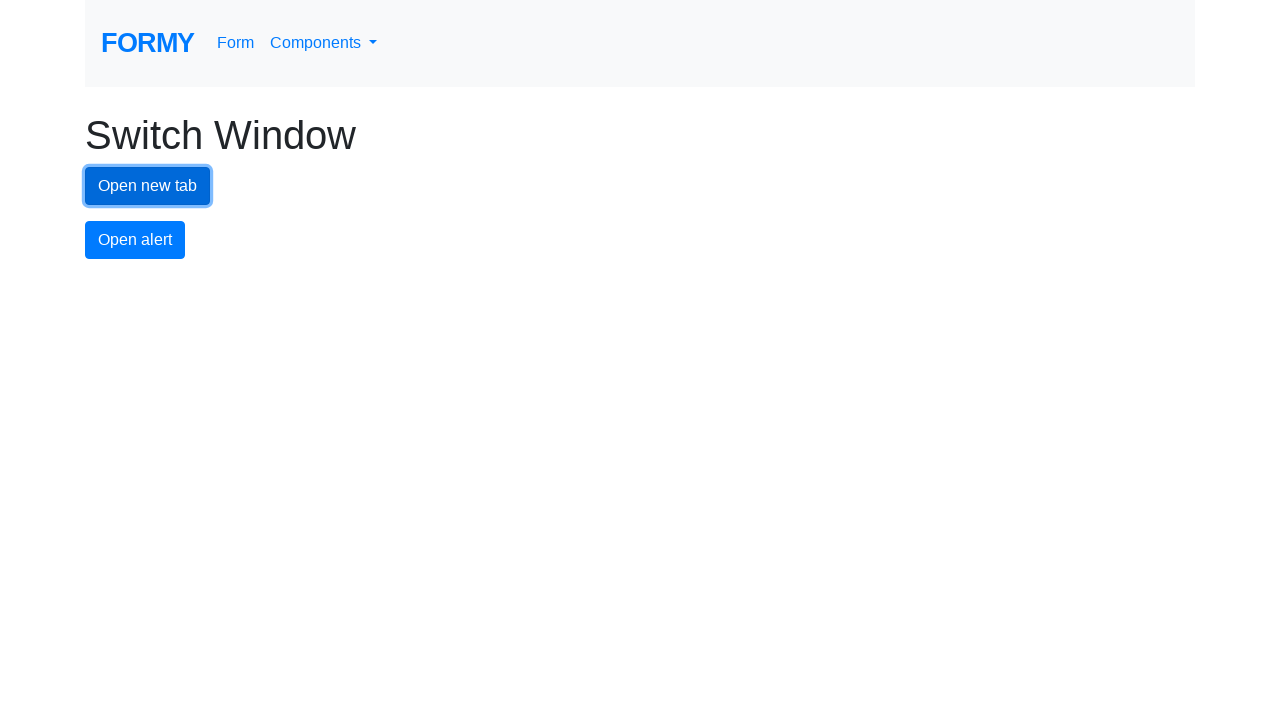

Waited on new tab for 3 seconds
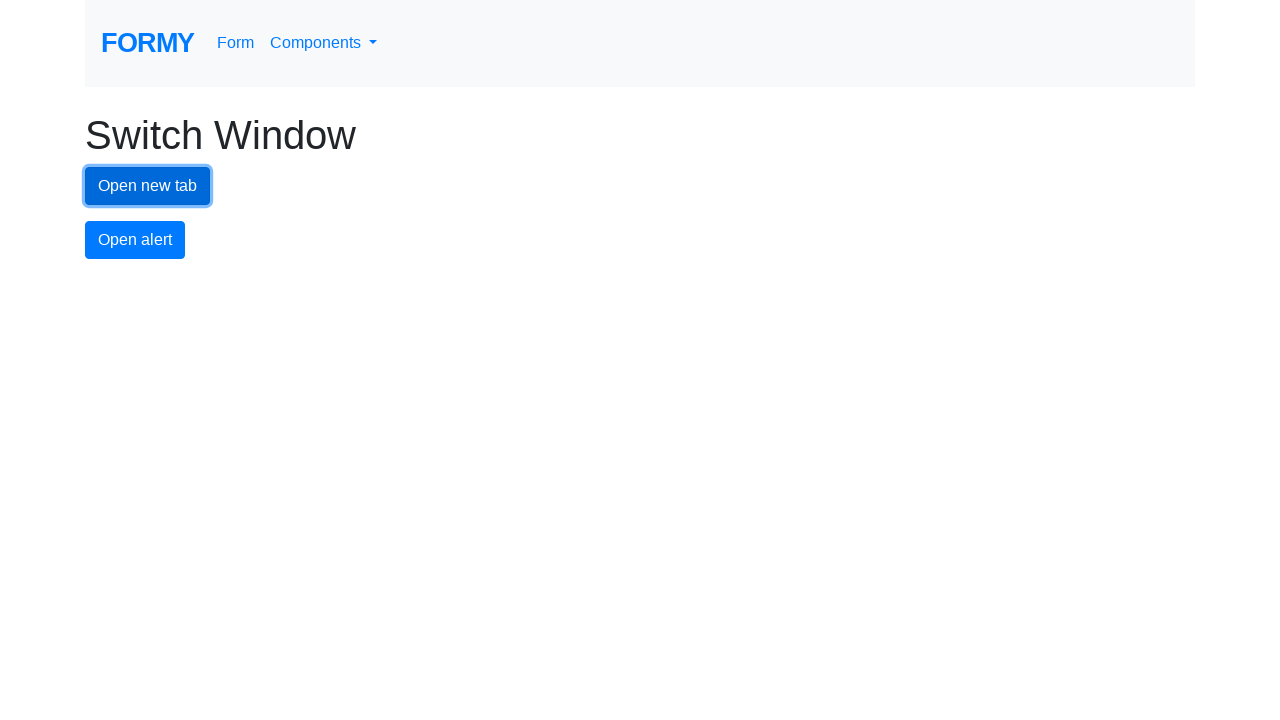

Switched focus back to original tab
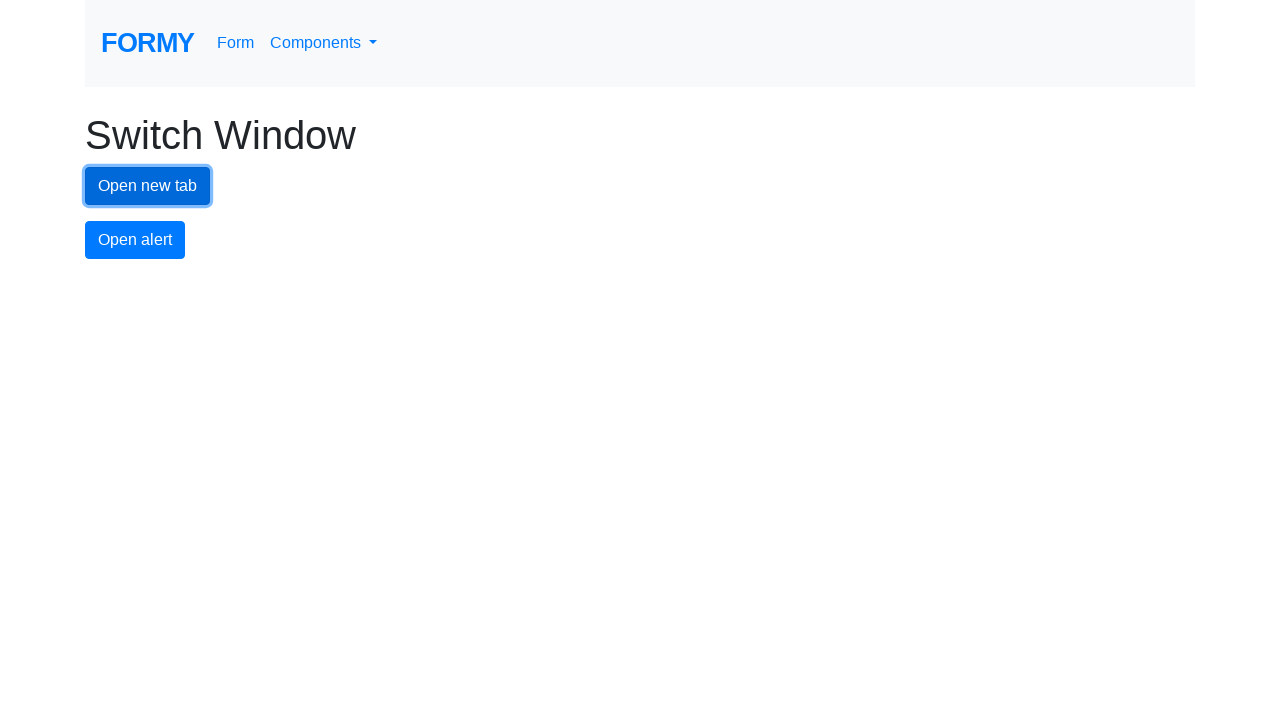

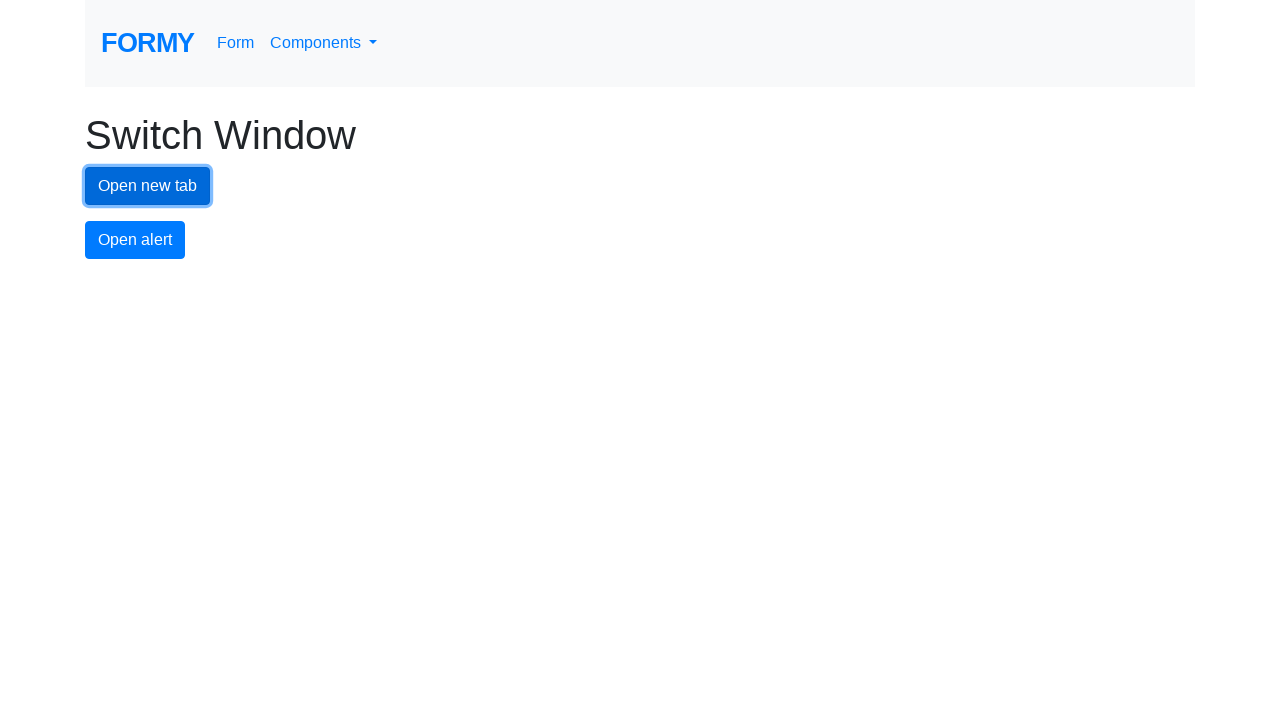